Navigates to Python.org homepage and verifies that the events section is displayed with event information

Starting URL: https://www.python.org

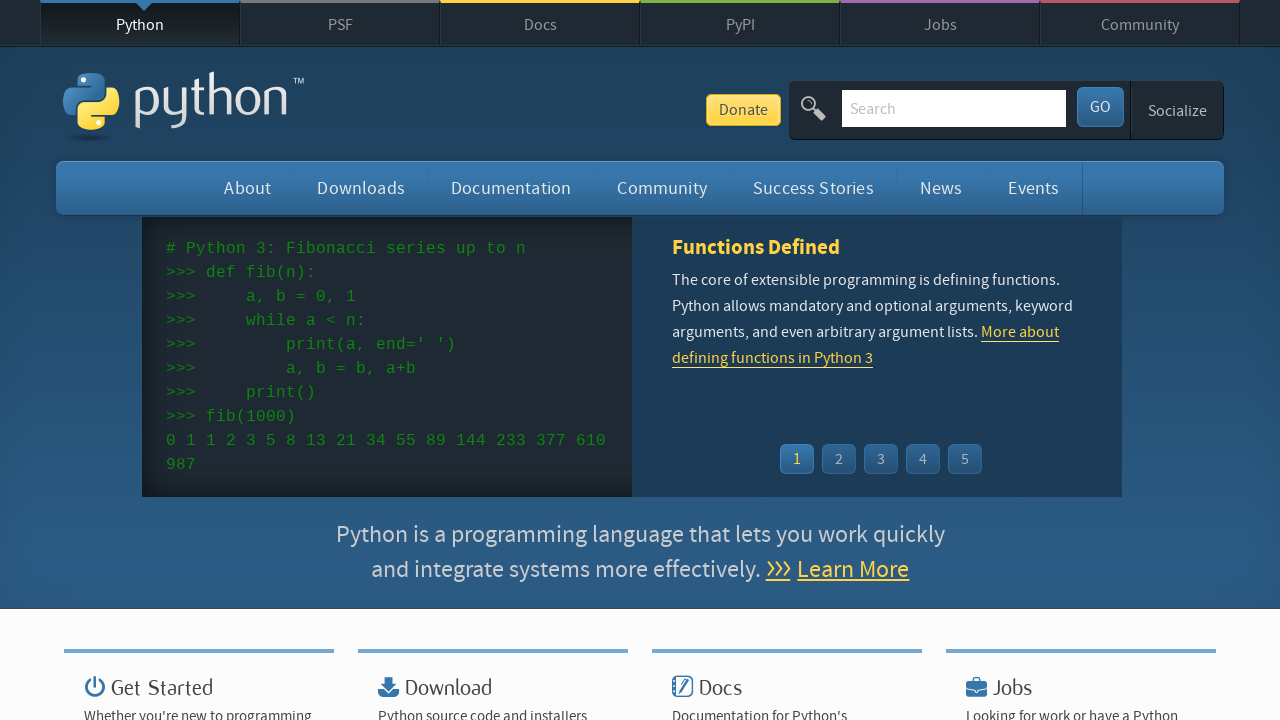

Navigated to Python.org homepage
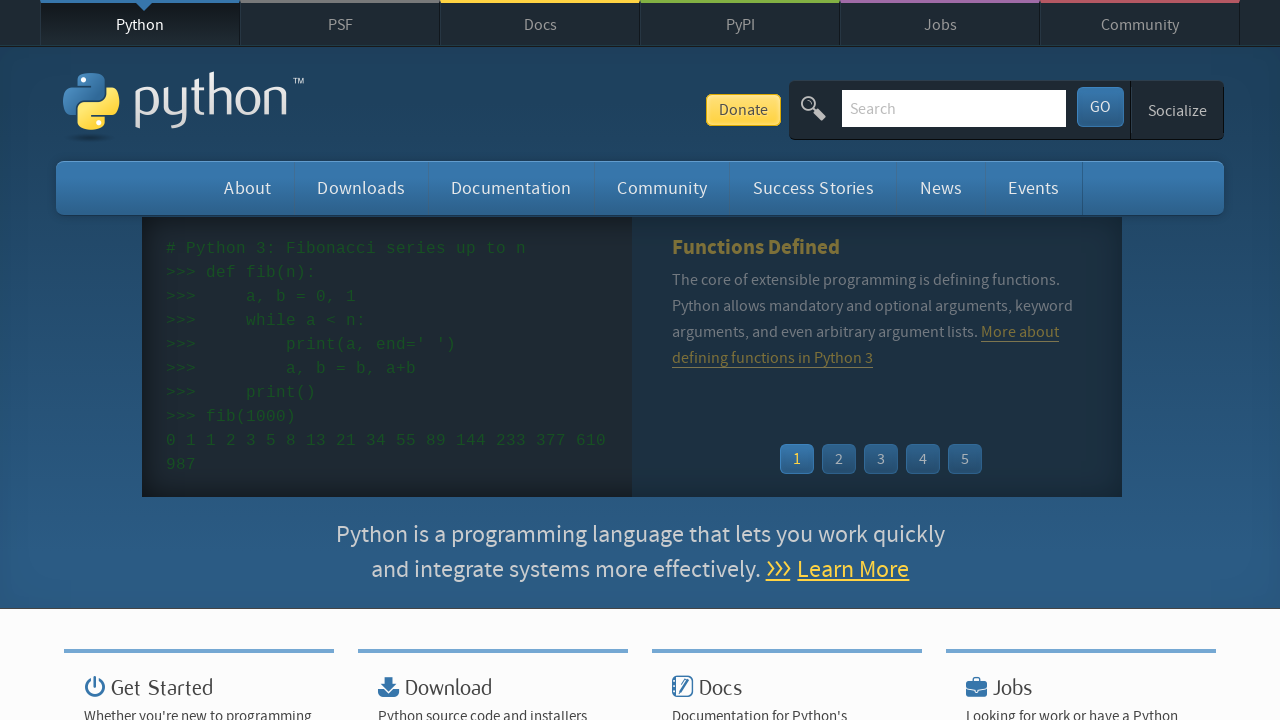

Events section loaded
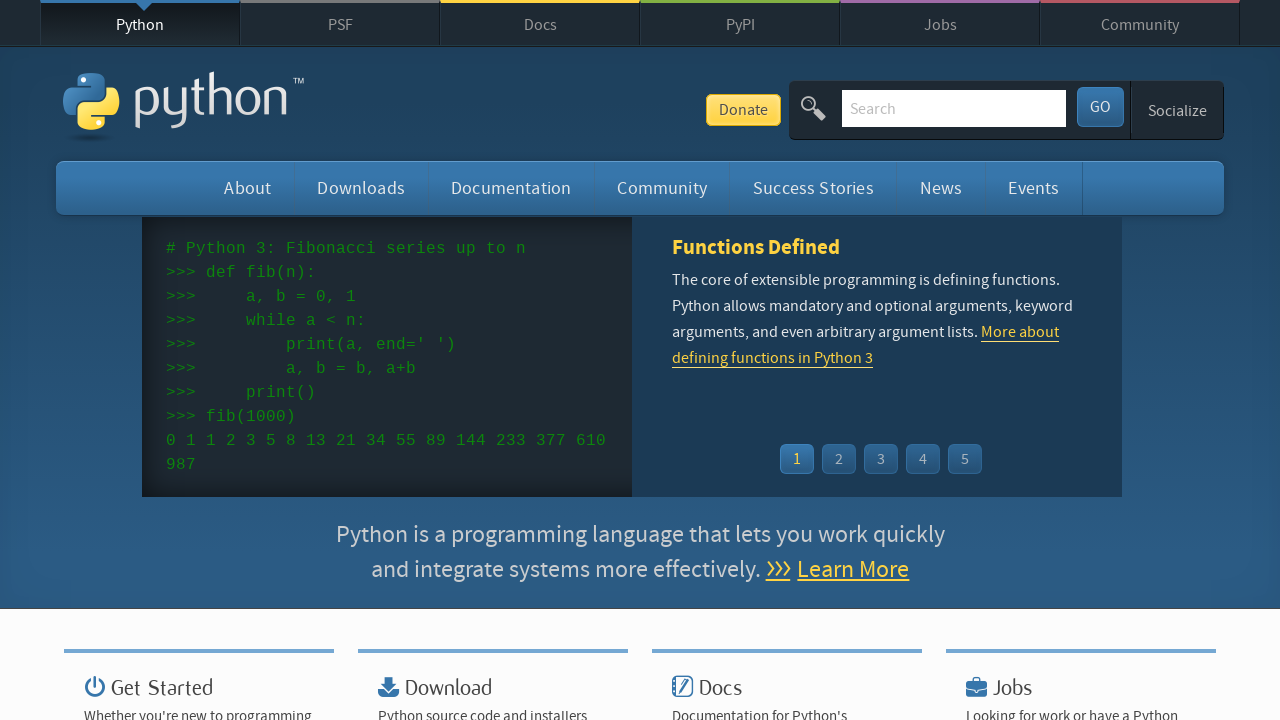

Event list items are present
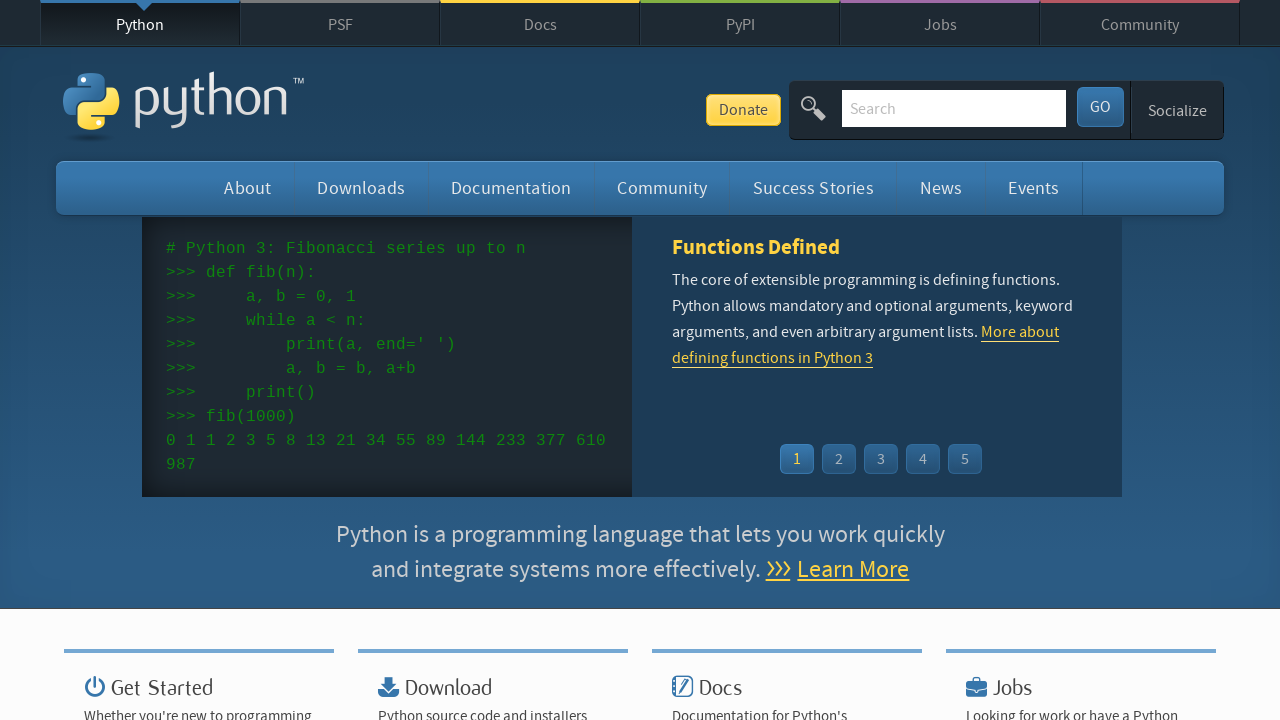

Located events section
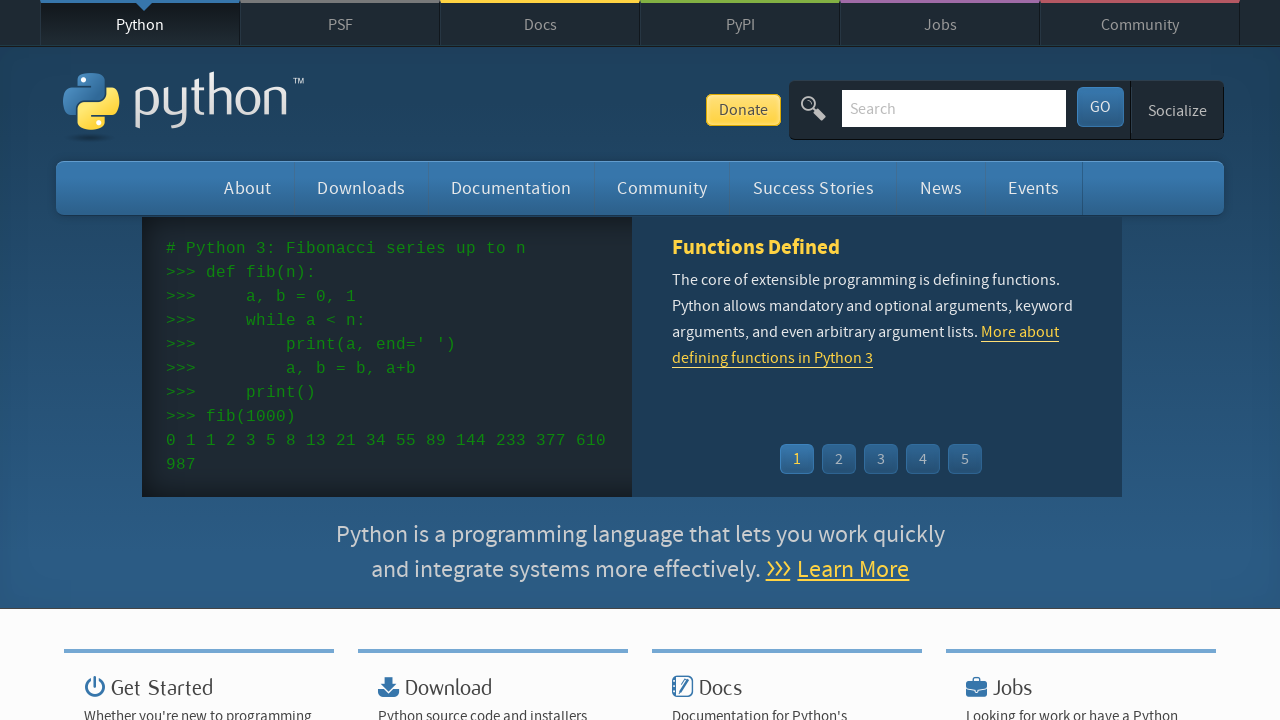

Located first event item
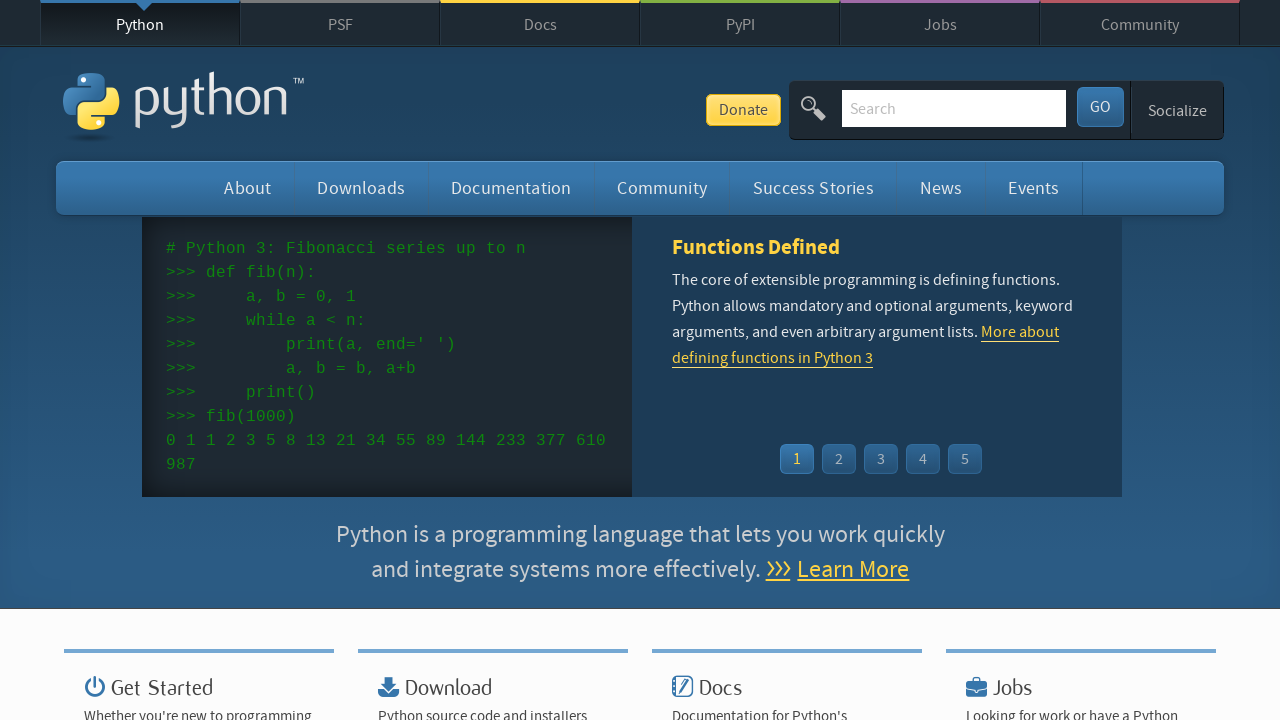

First event item is ready
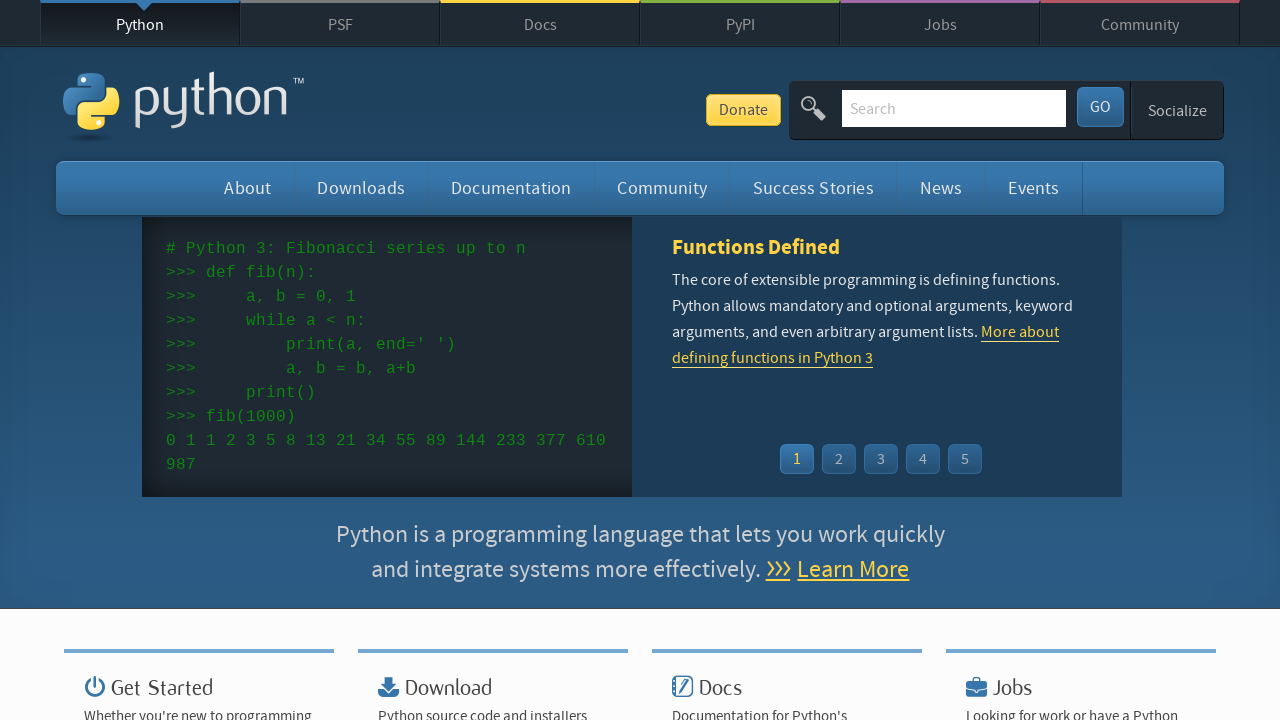

Time element is present in first event
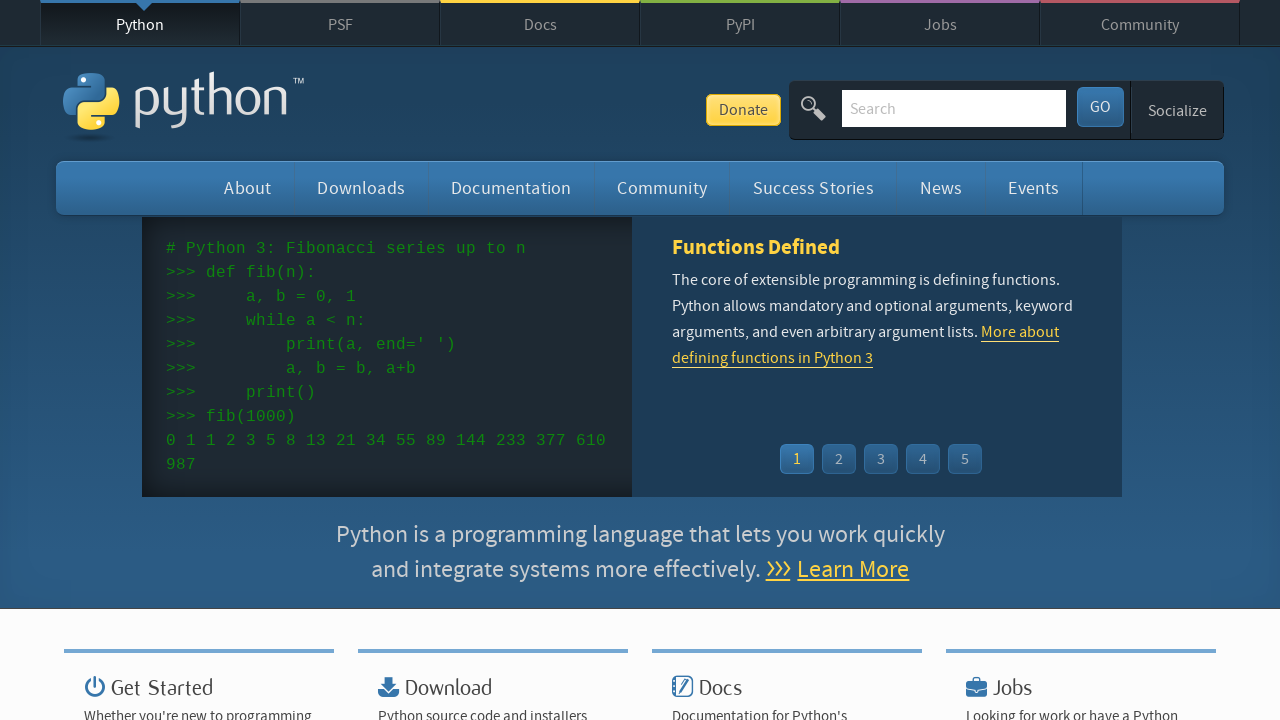

Link element is present in first event
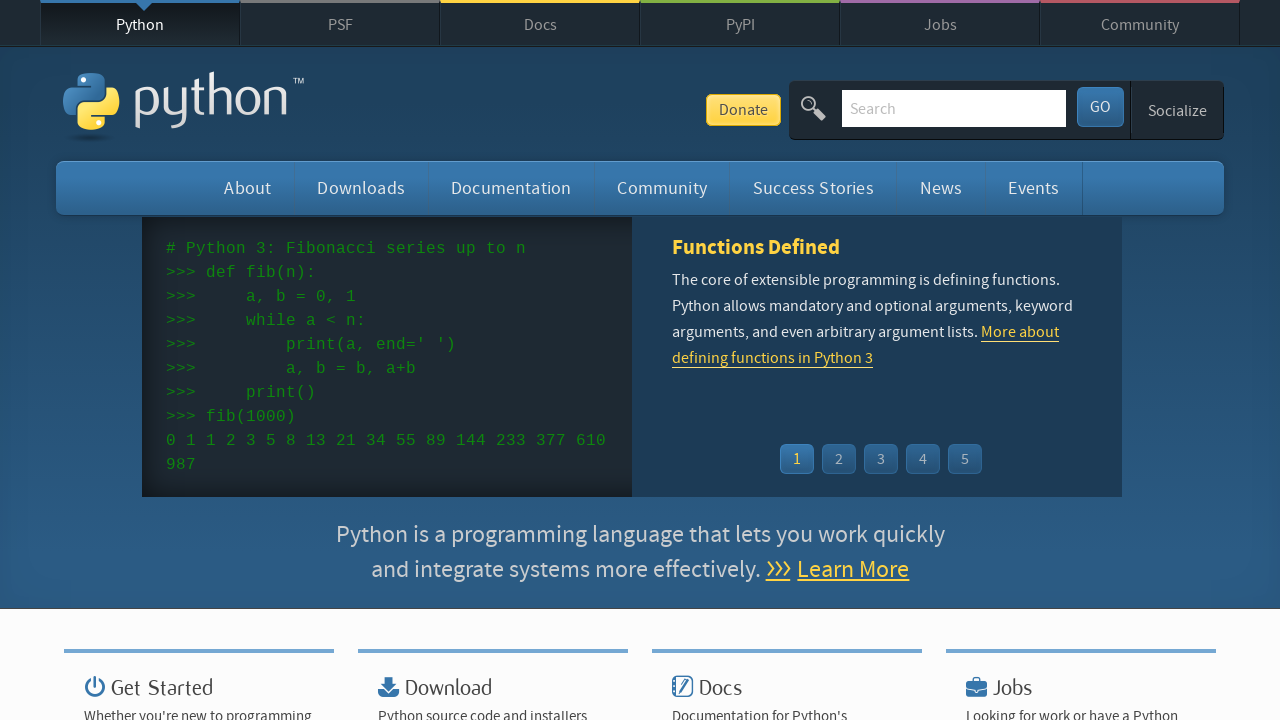

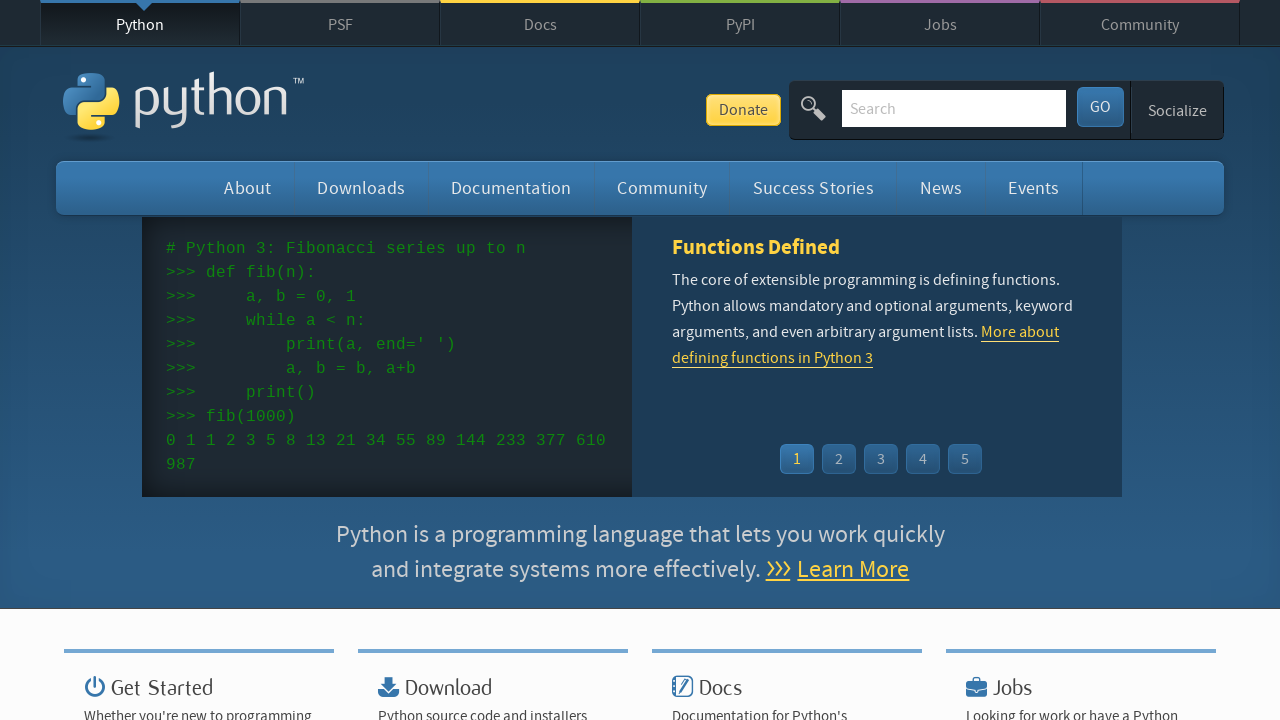